Tests a dropdown-style calendar widget by clicking the date picker and selecting a specific date using month and year dropdown menus.

Starting URL: https://www.hyrtutorials.com/p/calendar-practice.html

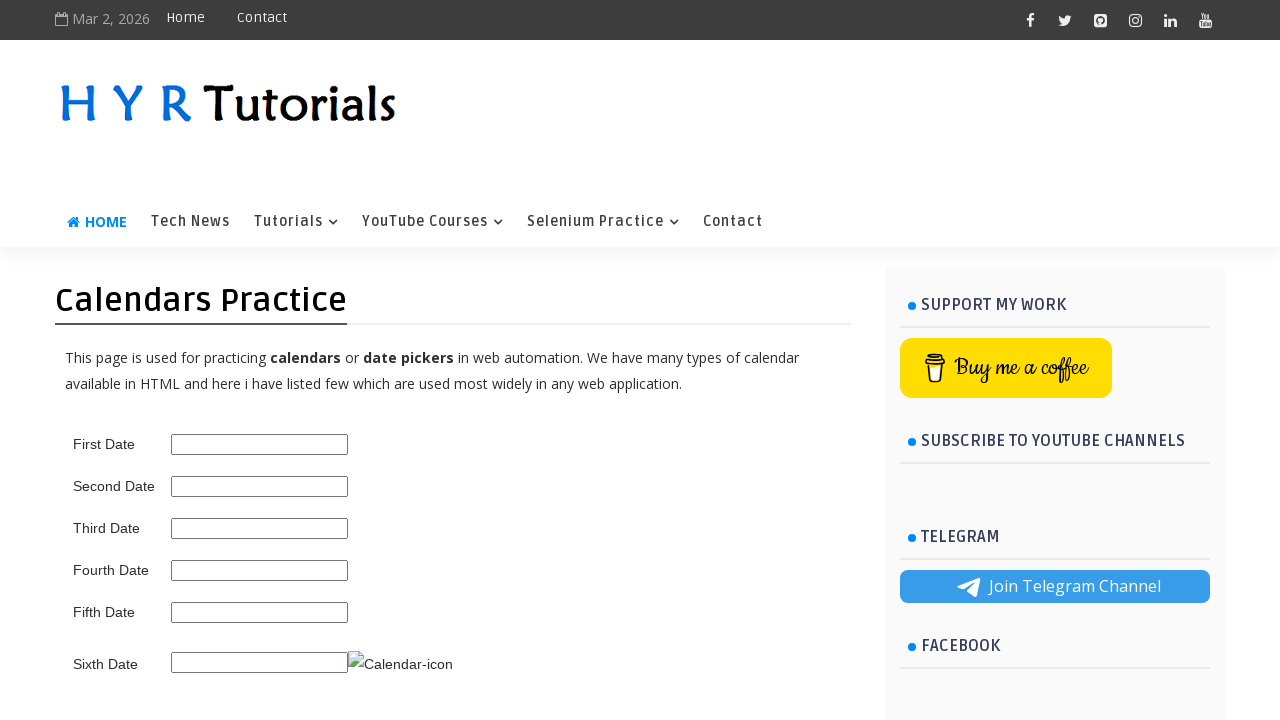

Clicked on the third date picker to open dropdown calendar at (260, 528) on #third_date_picker
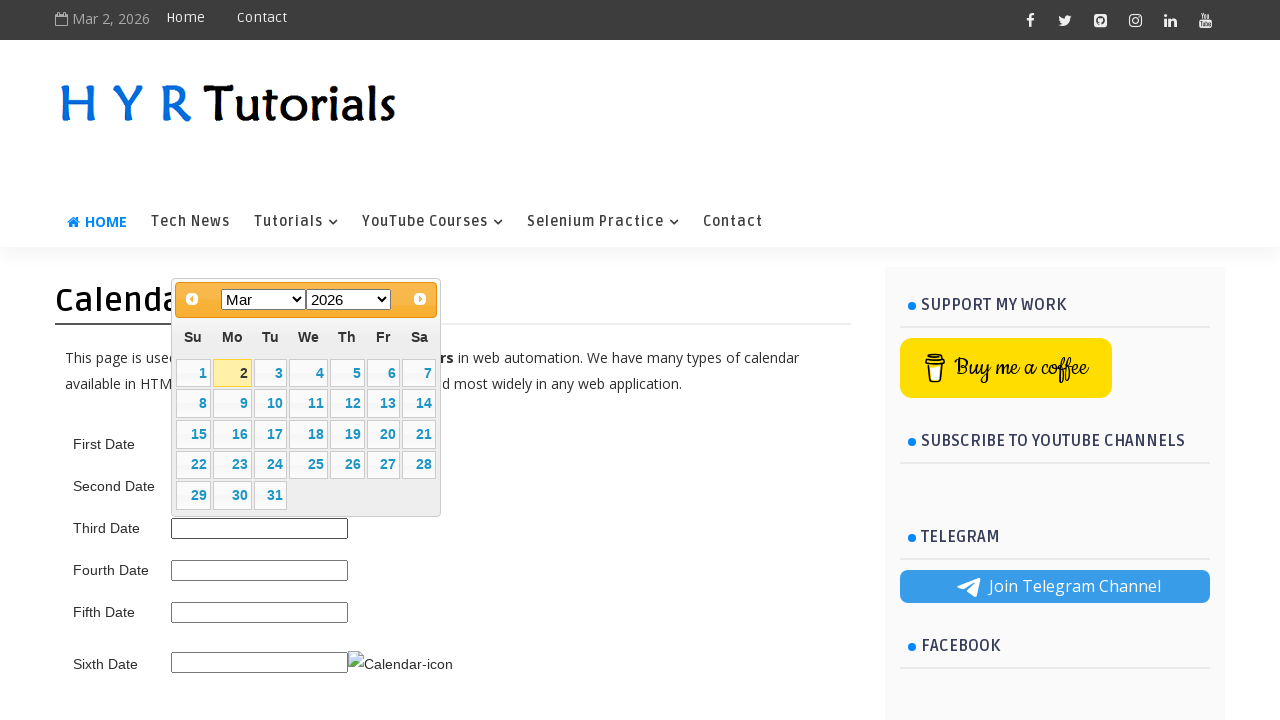

Selected March from month dropdown menu on [data-handler='selectMonth']
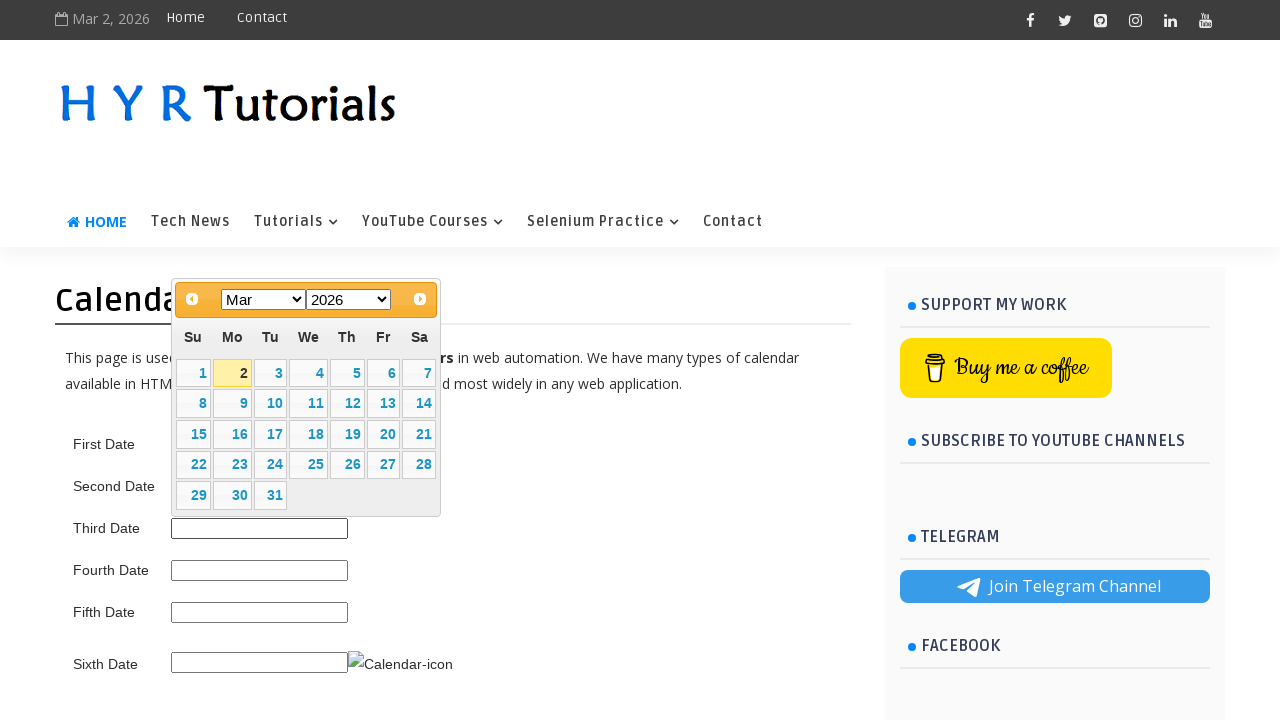

Selected 2027 from year dropdown menu on [data-handler='selectYear']
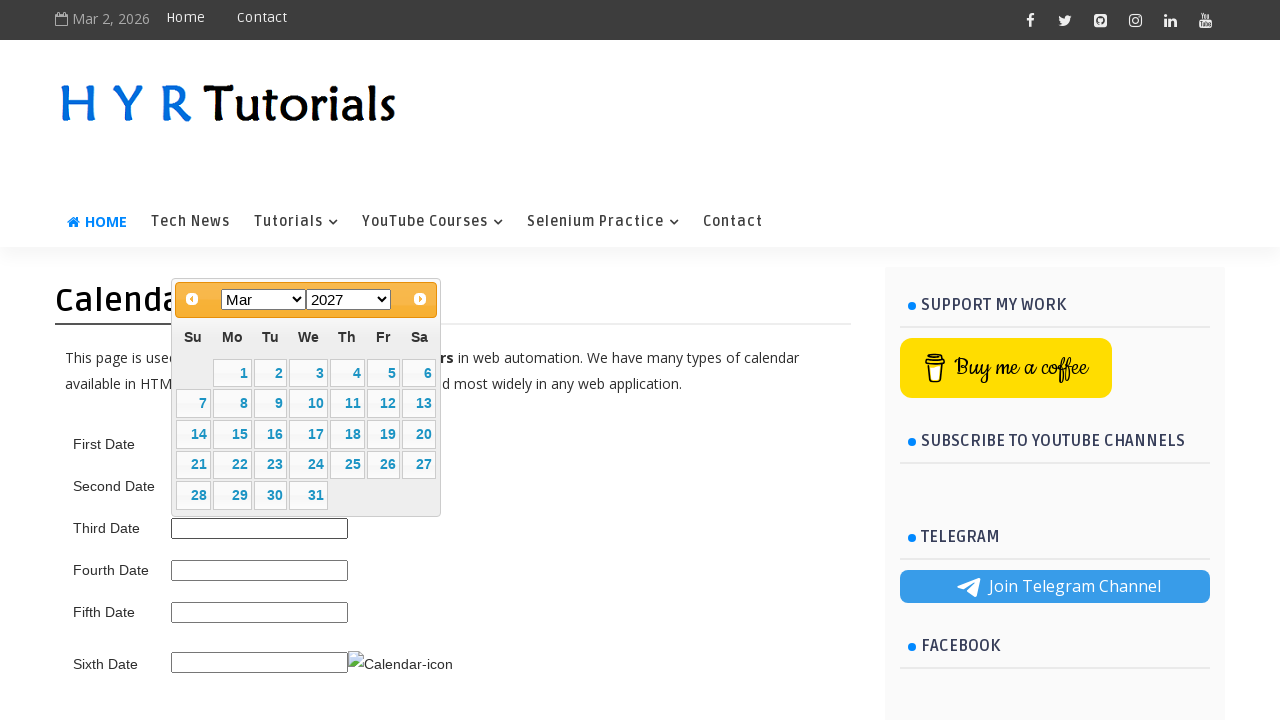

Selected day 15 from the calendar at (232, 434) on xpath=//table[@class='ui-datepicker-calendar']//td[@data-handler='selectDay']/a[
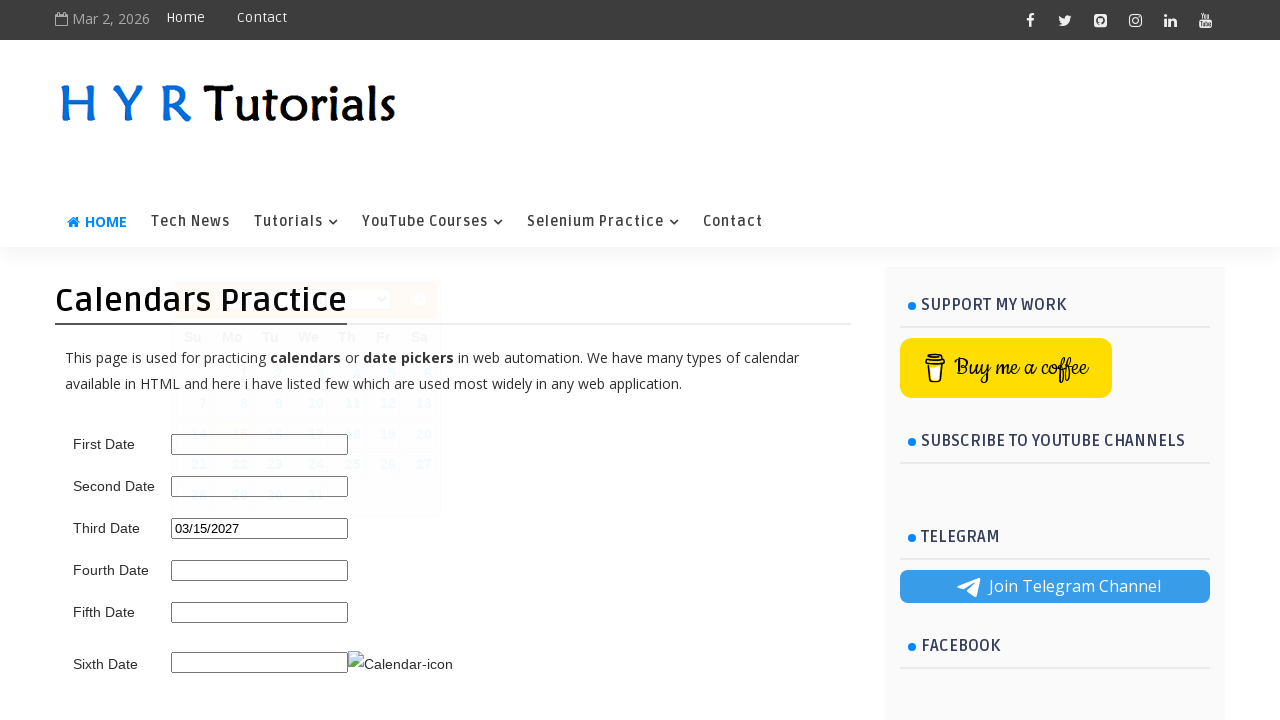

Reloaded the page
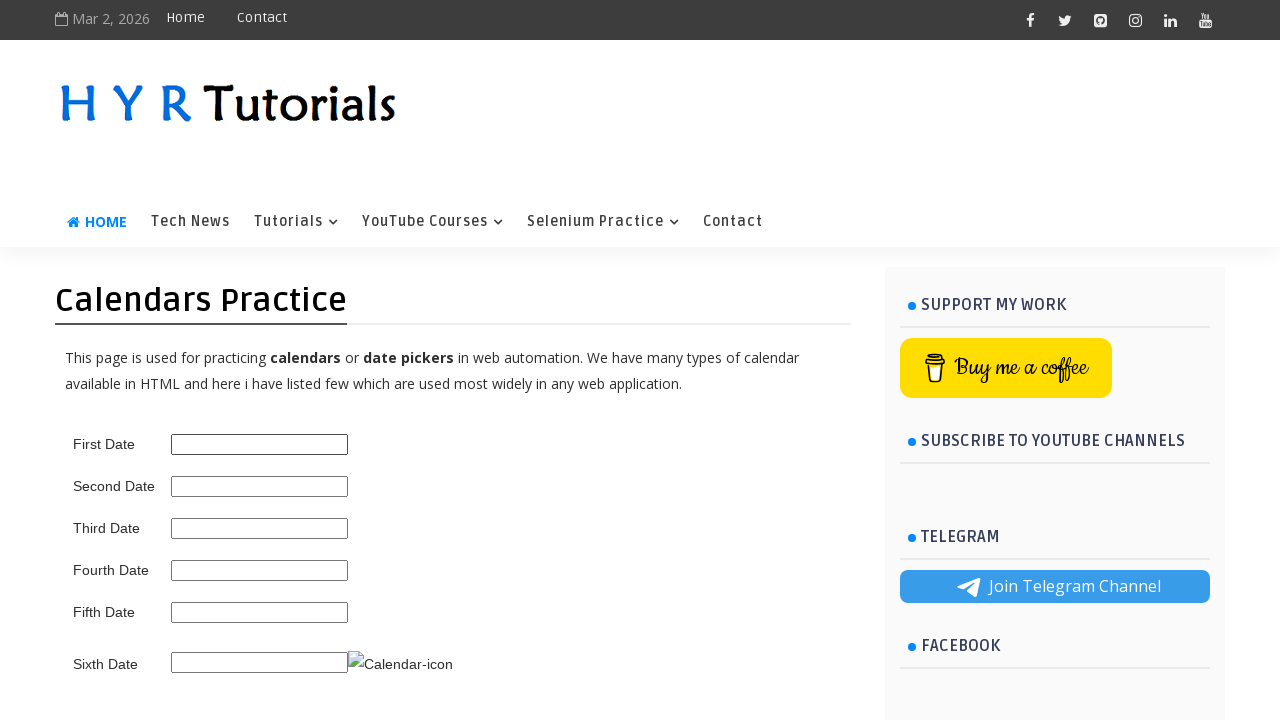

Clicked on the third date picker again to open dropdown calendar at (260, 528) on #third_date_picker
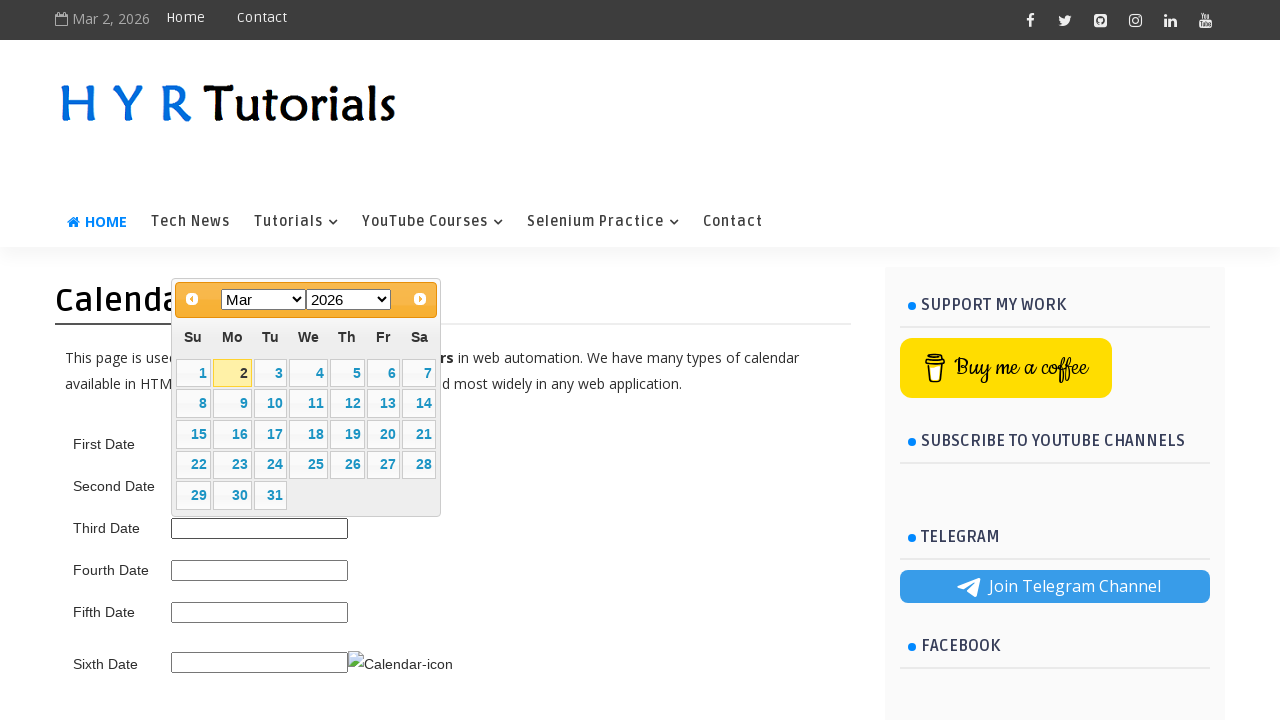

Selected March from month dropdown menu on [data-handler='selectMonth']
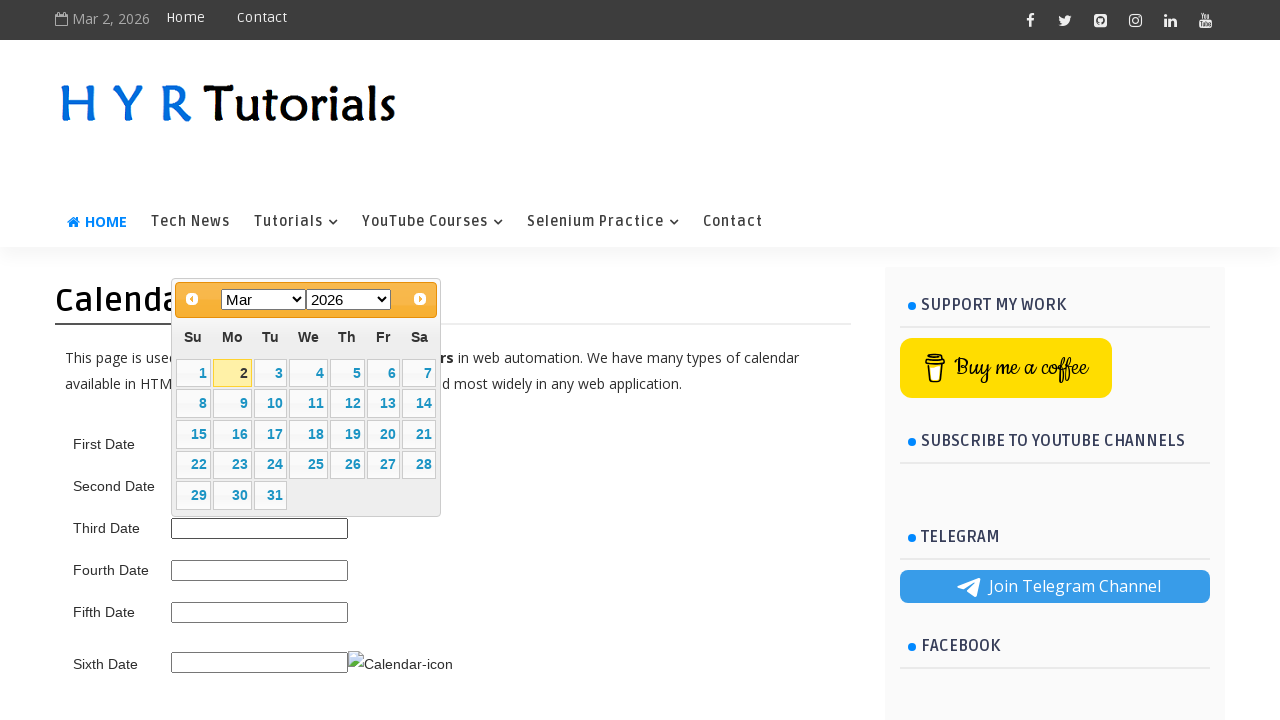

Selected 2025 from year dropdown menu on [data-handler='selectYear']
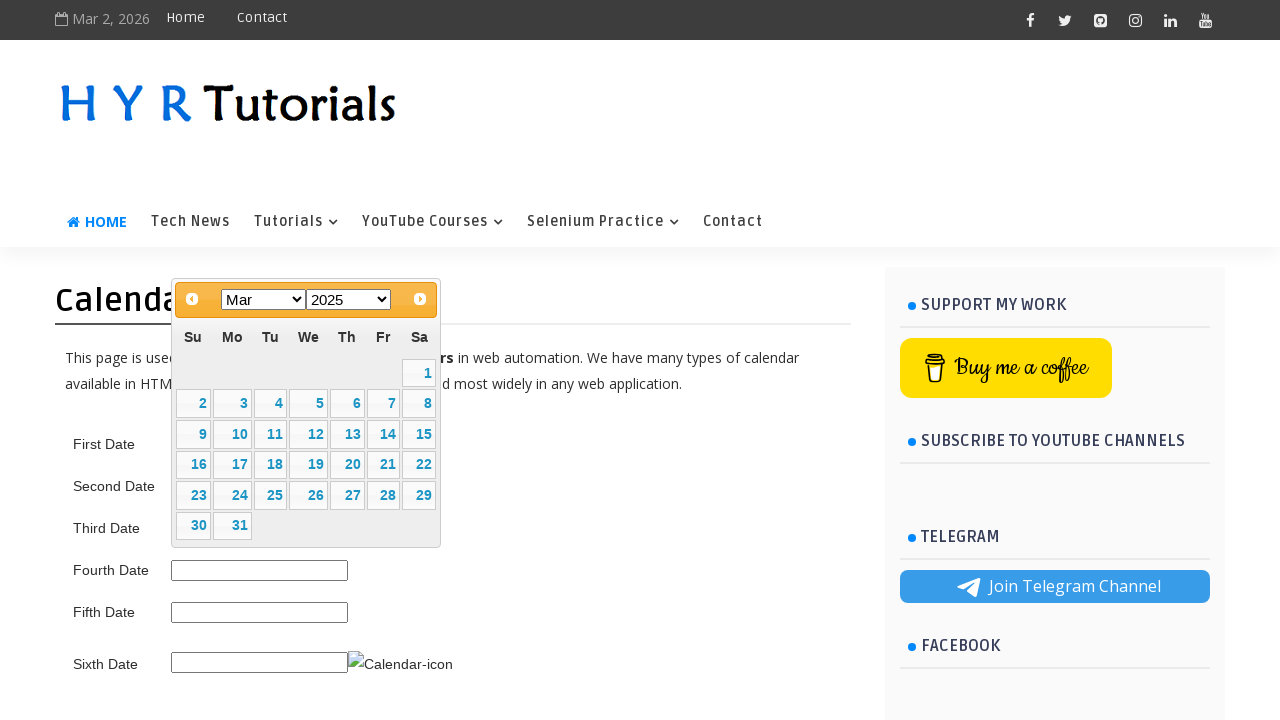

Selected day 1 from the calendar at (419, 373) on xpath=//table[@class='ui-datepicker-calendar']//td[@data-handler='selectDay']/a[
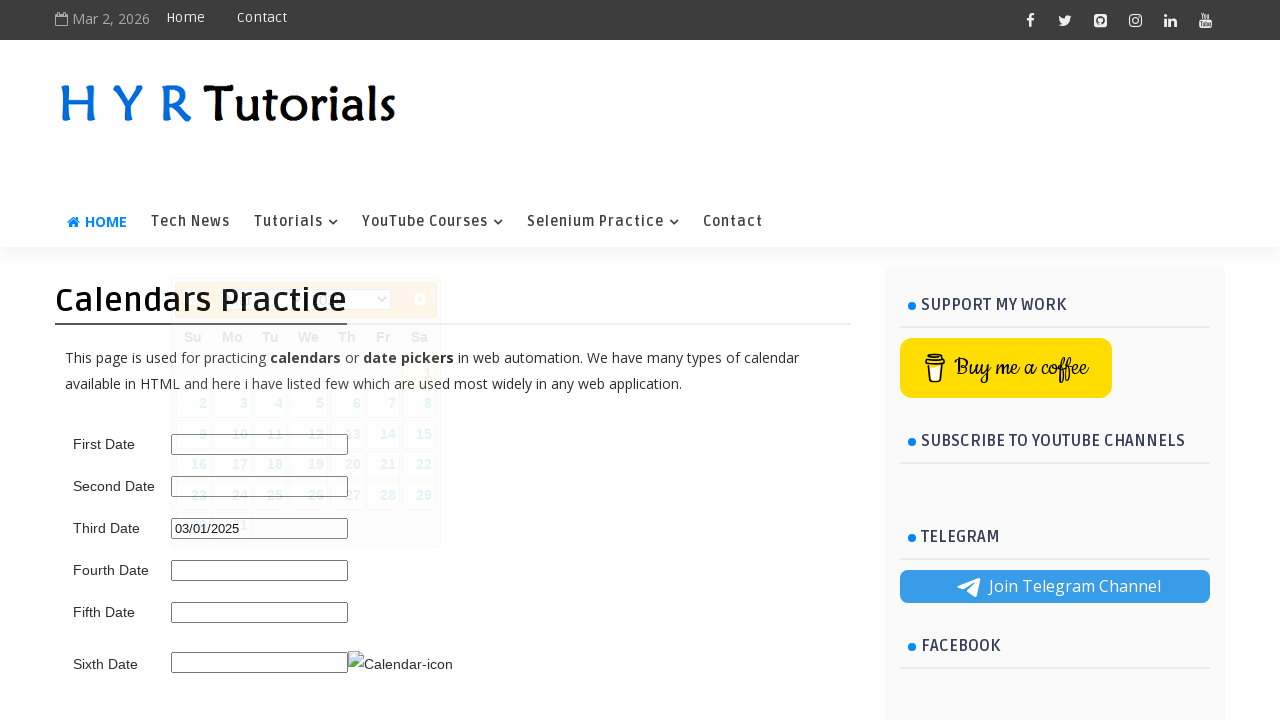

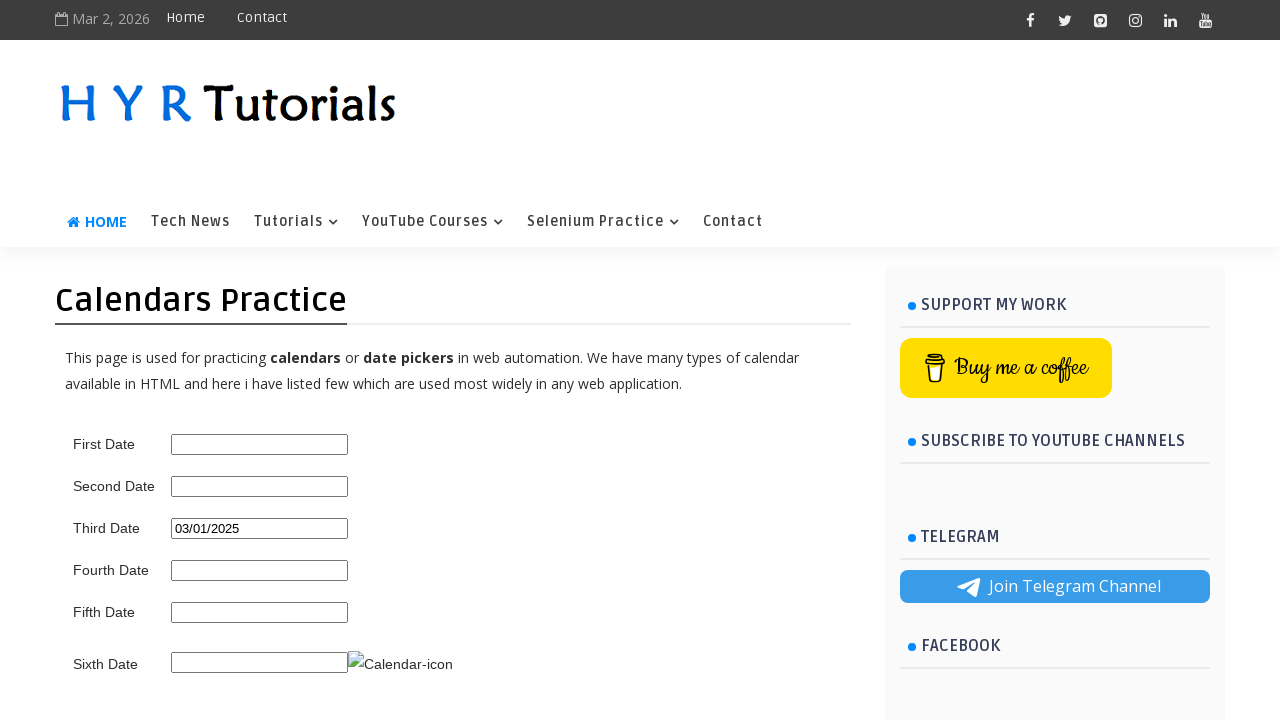